Tests successful user registration by filling username and password fields and verifying success message

Starting URL: https://www.demoblaze.com/index.html

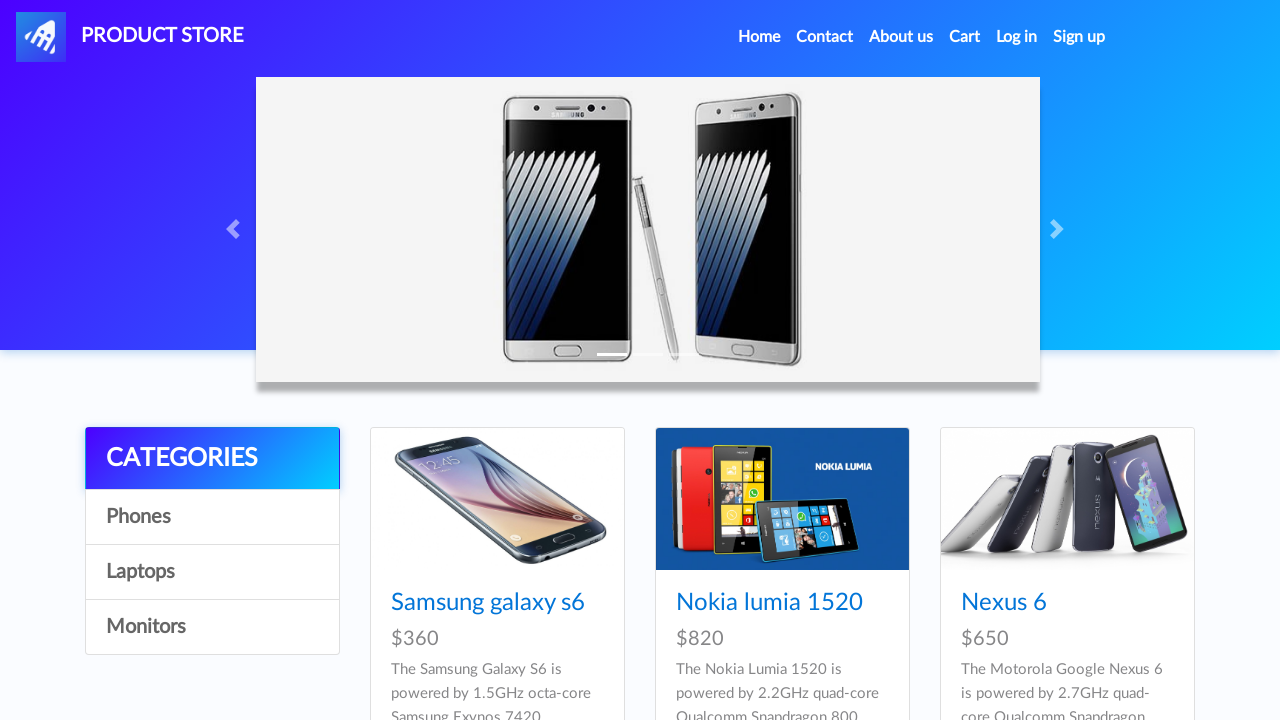

Clicked Sign up button to open registration modal at (1079, 37) on a#signin2
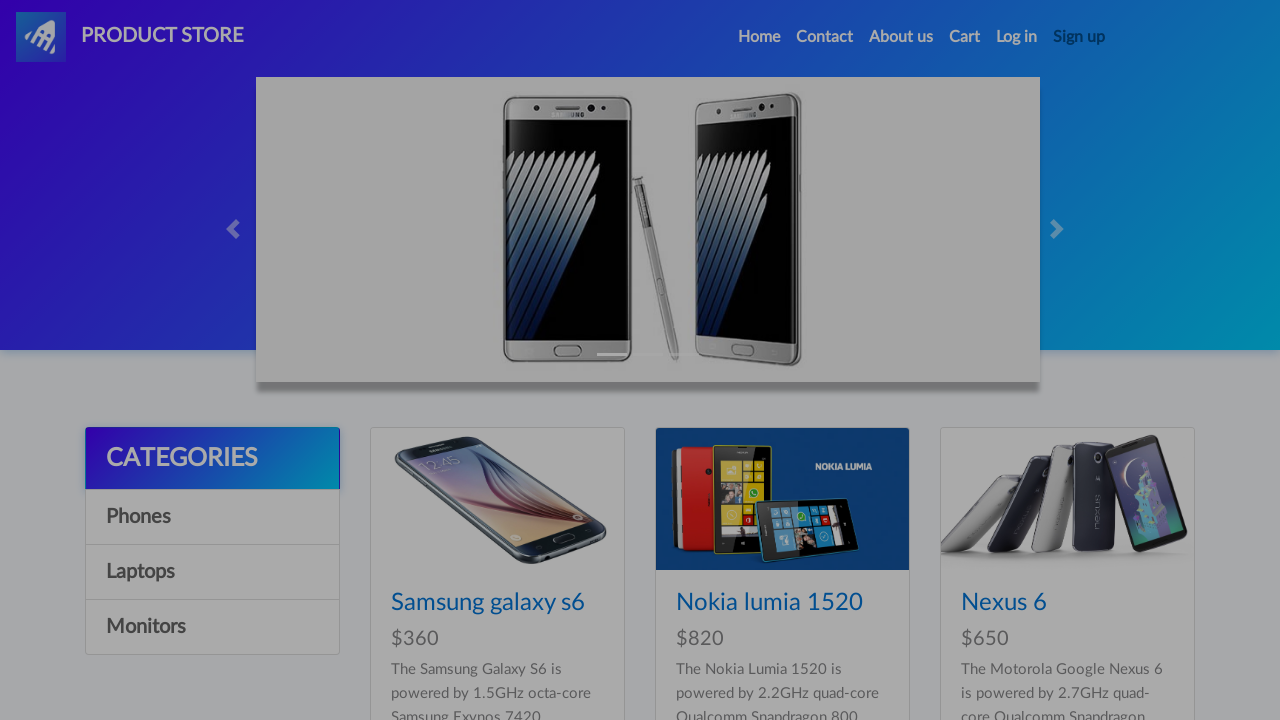

Registration modal appeared
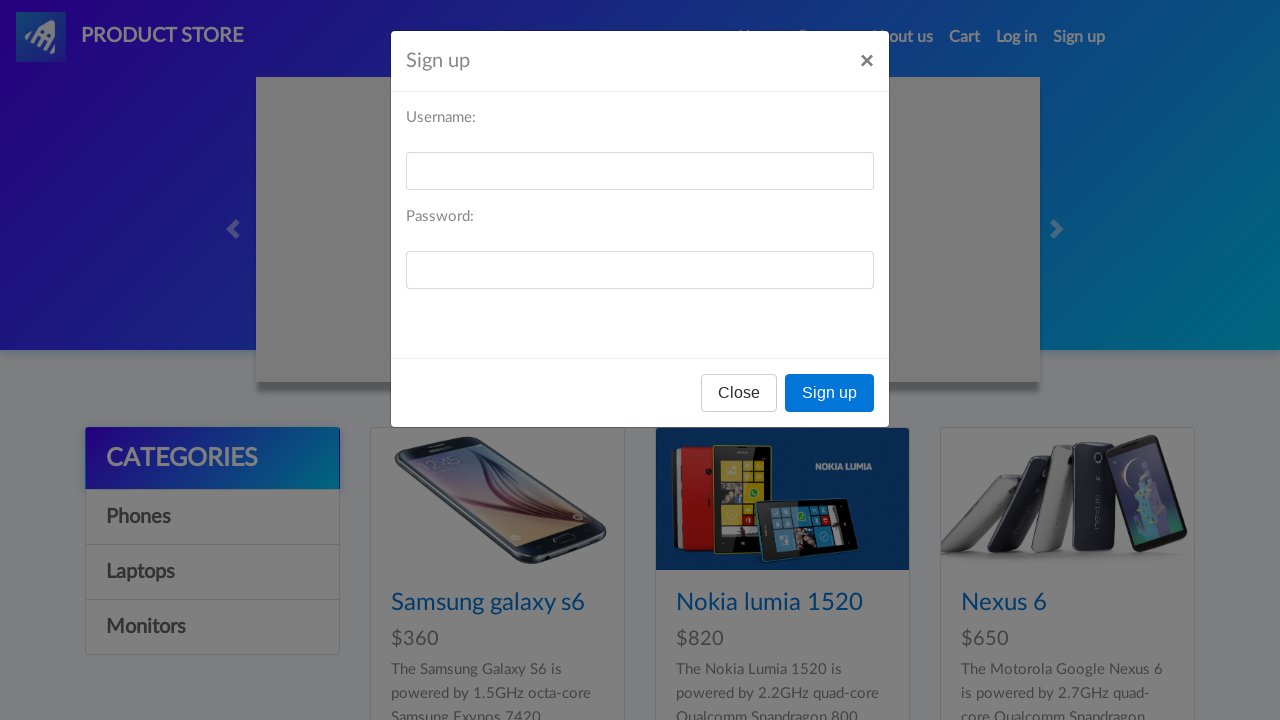

Filled username field with 'testuser_8947' on #sign-username
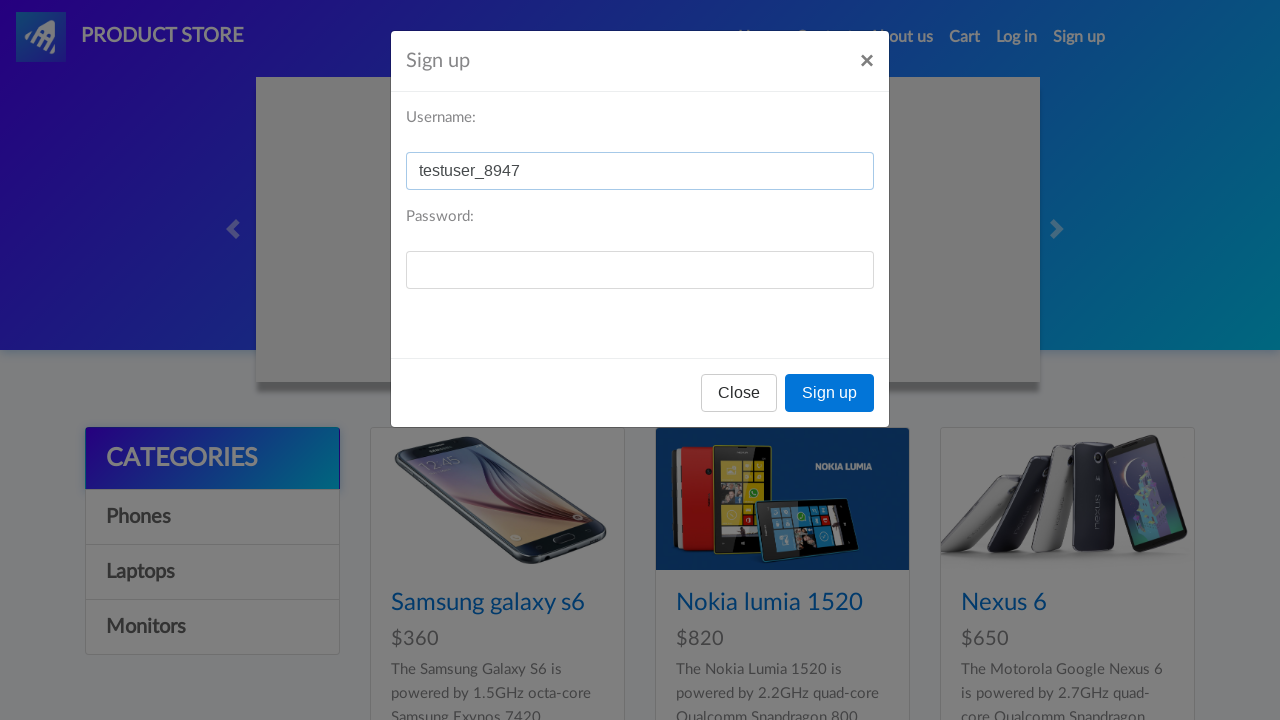

Filled password field with 'TestPass123!' on #sign-password
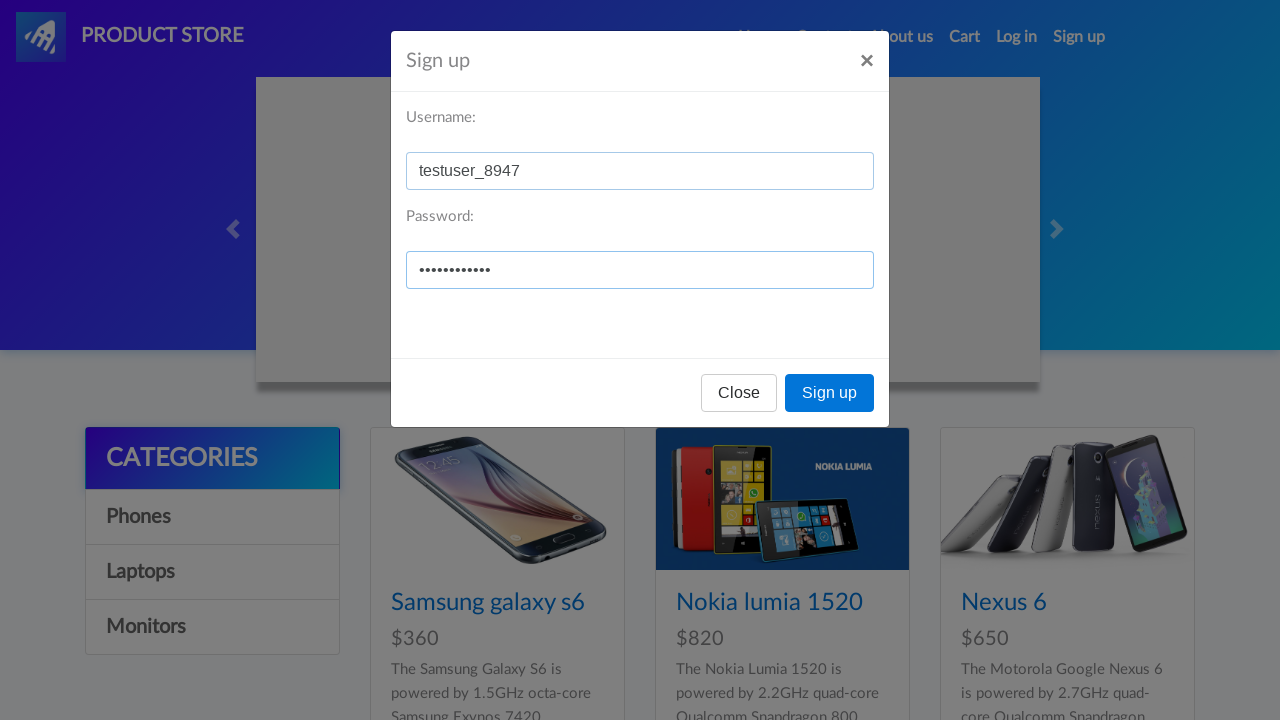

Clicked Sign up button to submit registration form at (830, 393) on button[onclick='register()']
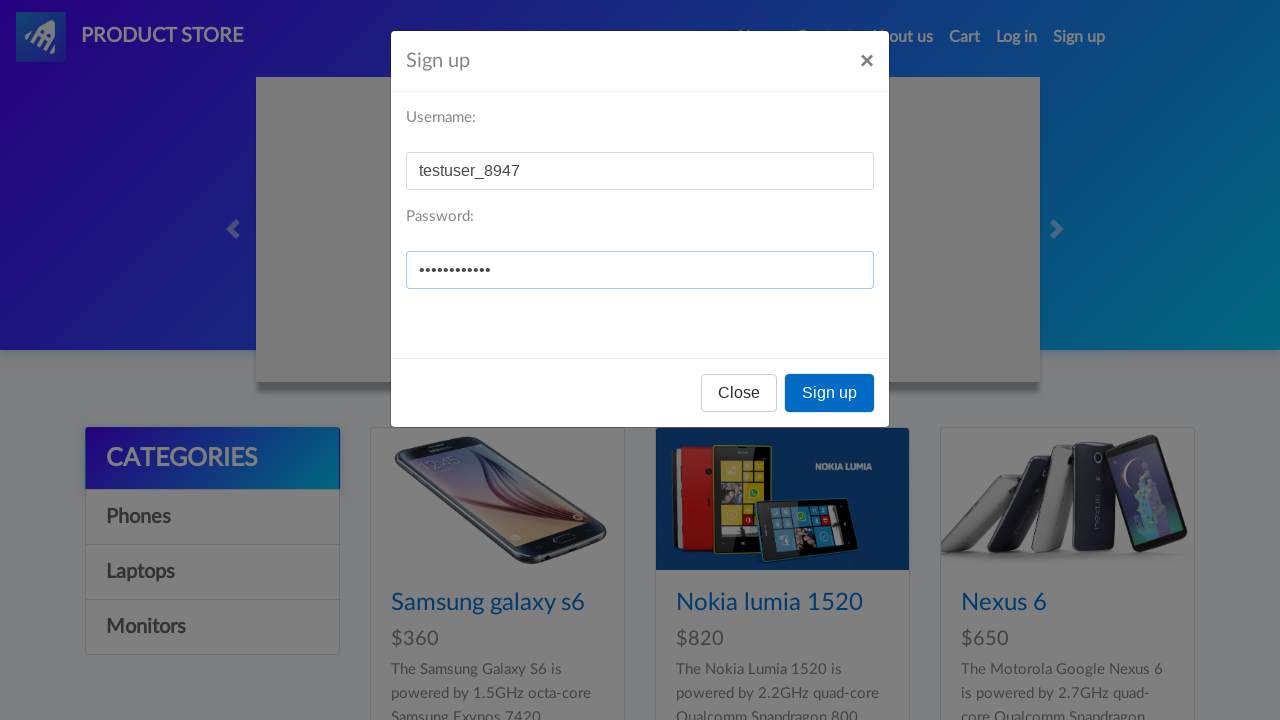

Set up dialog handler to accept alerts
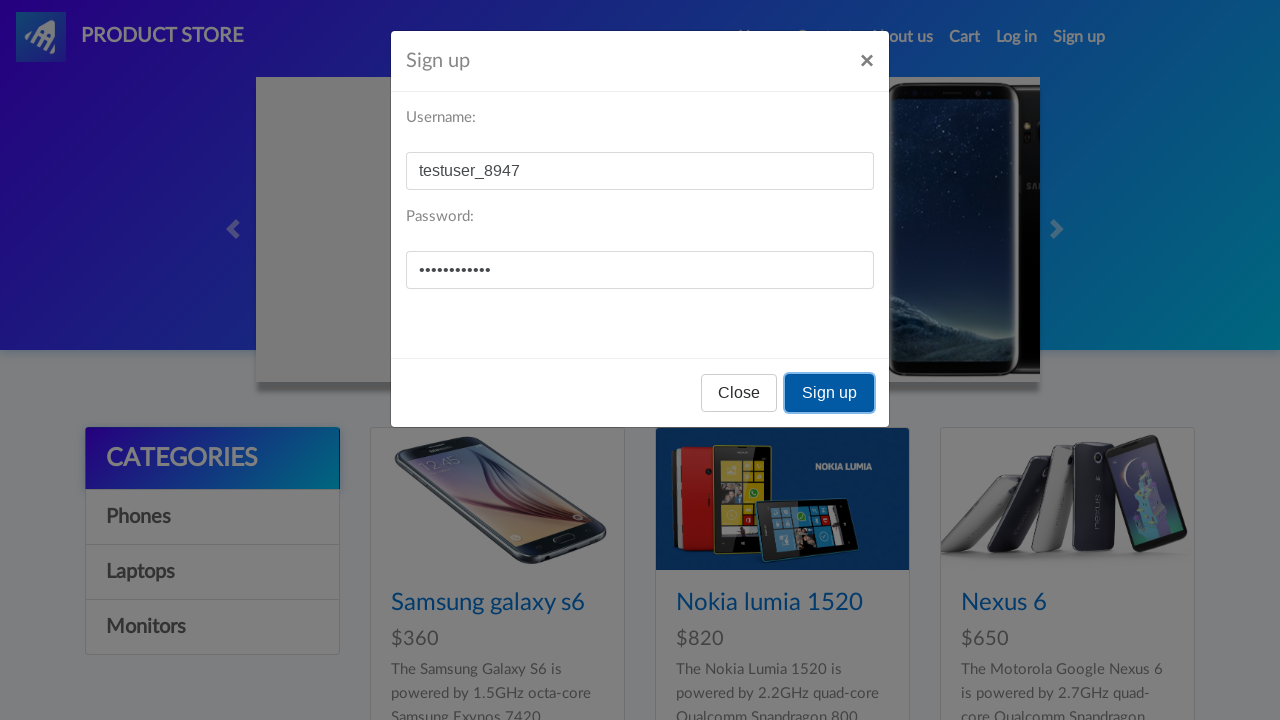

Waited for alert to process
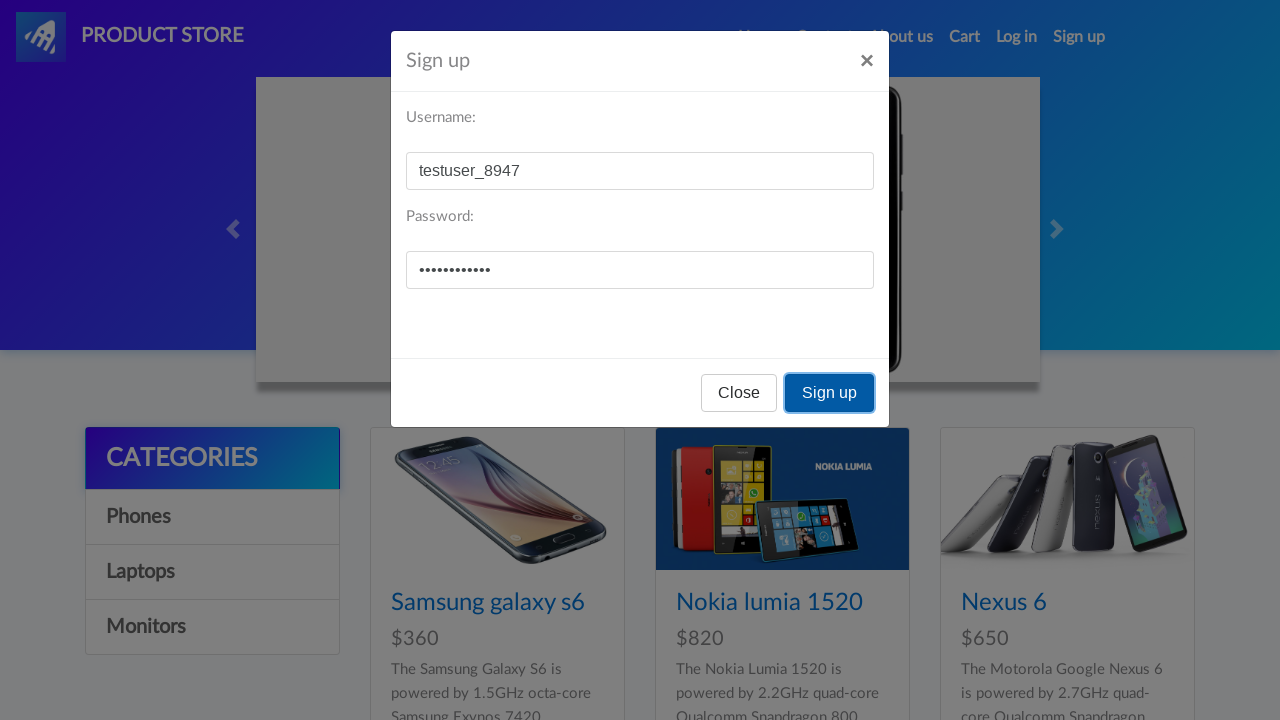

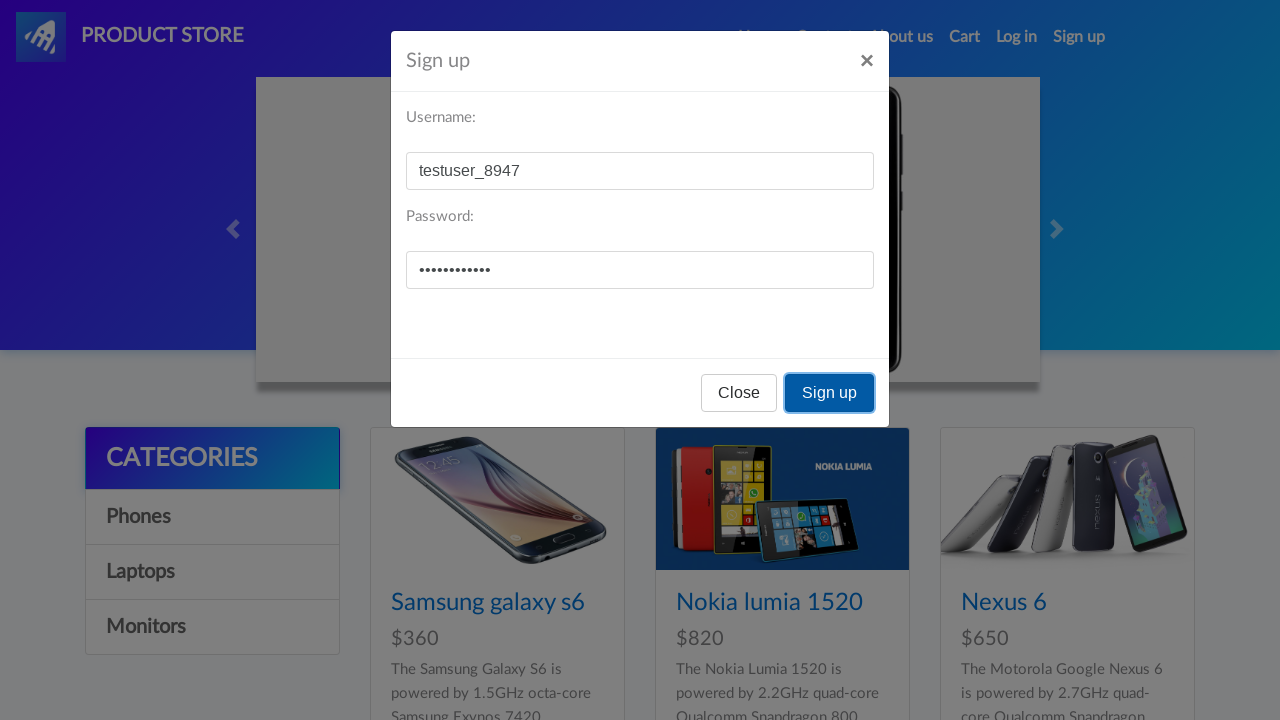